Navigates to the OrangeHRM demo site and verifies that the page title contains "Orange"

Starting URL: https://opensource-demo.orangehrmlive.com/

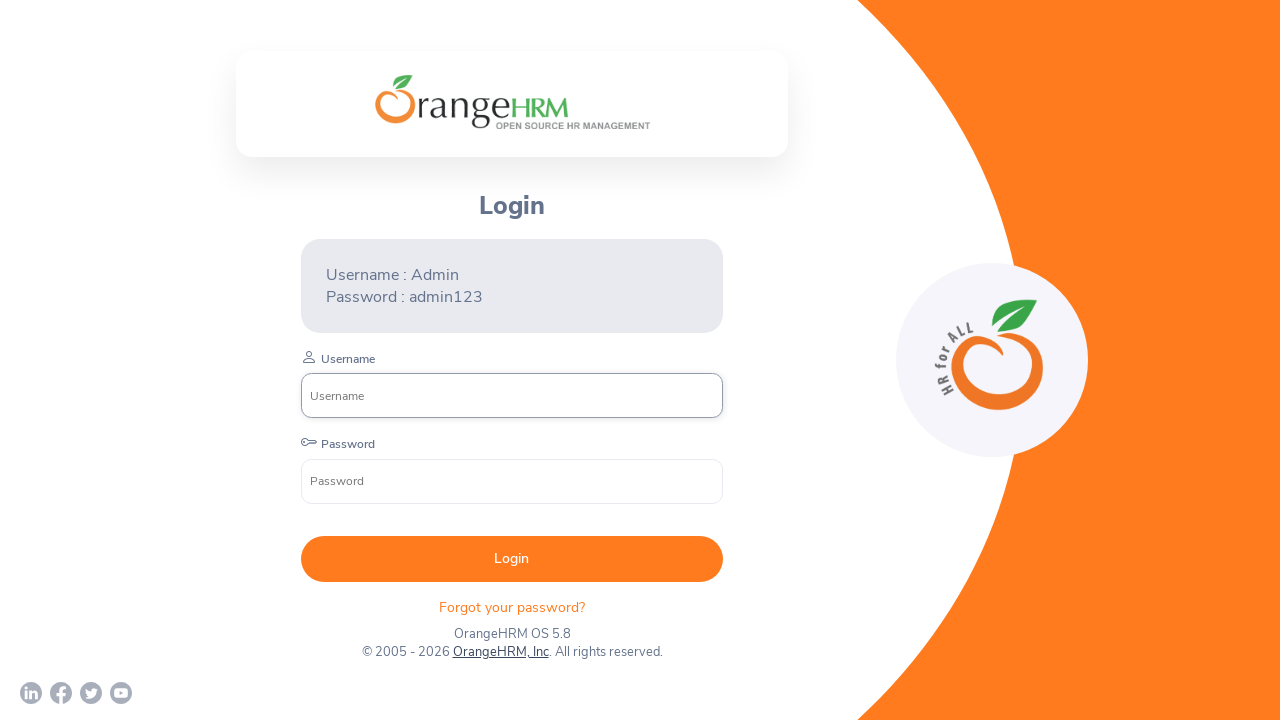

Waited for page to reach domcontentloaded state
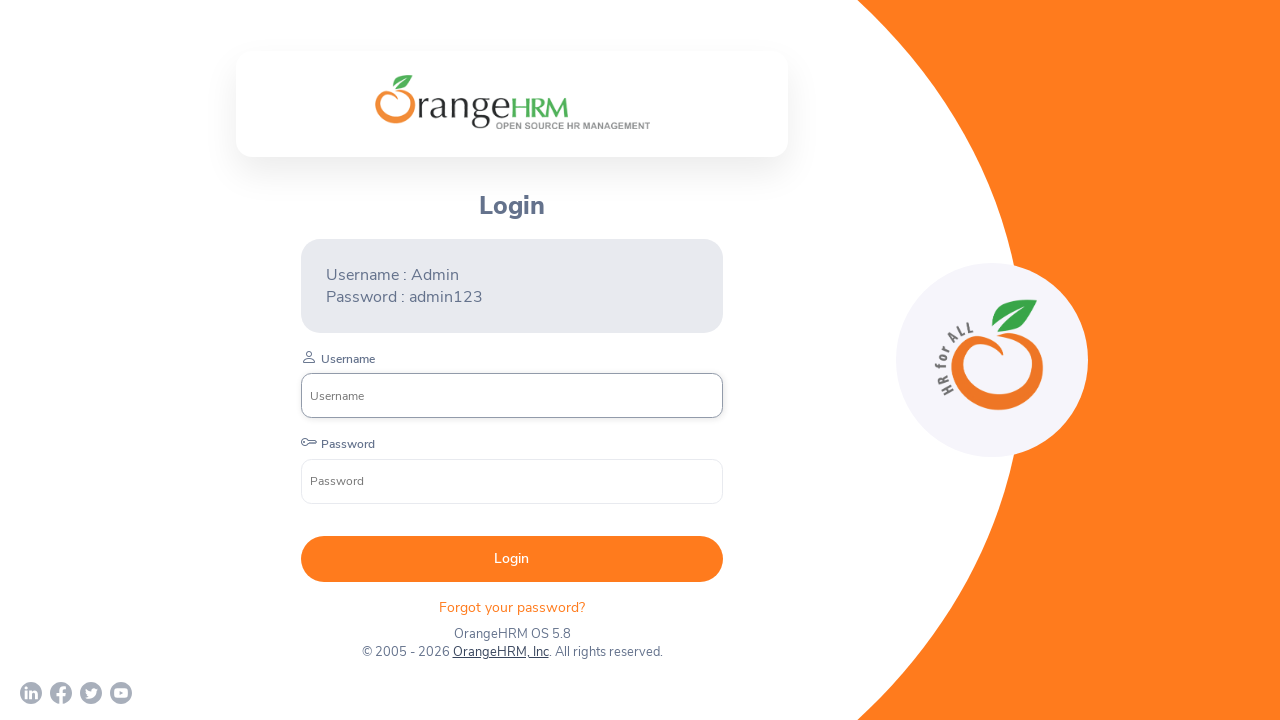

Verified that page title contains 'Orange'
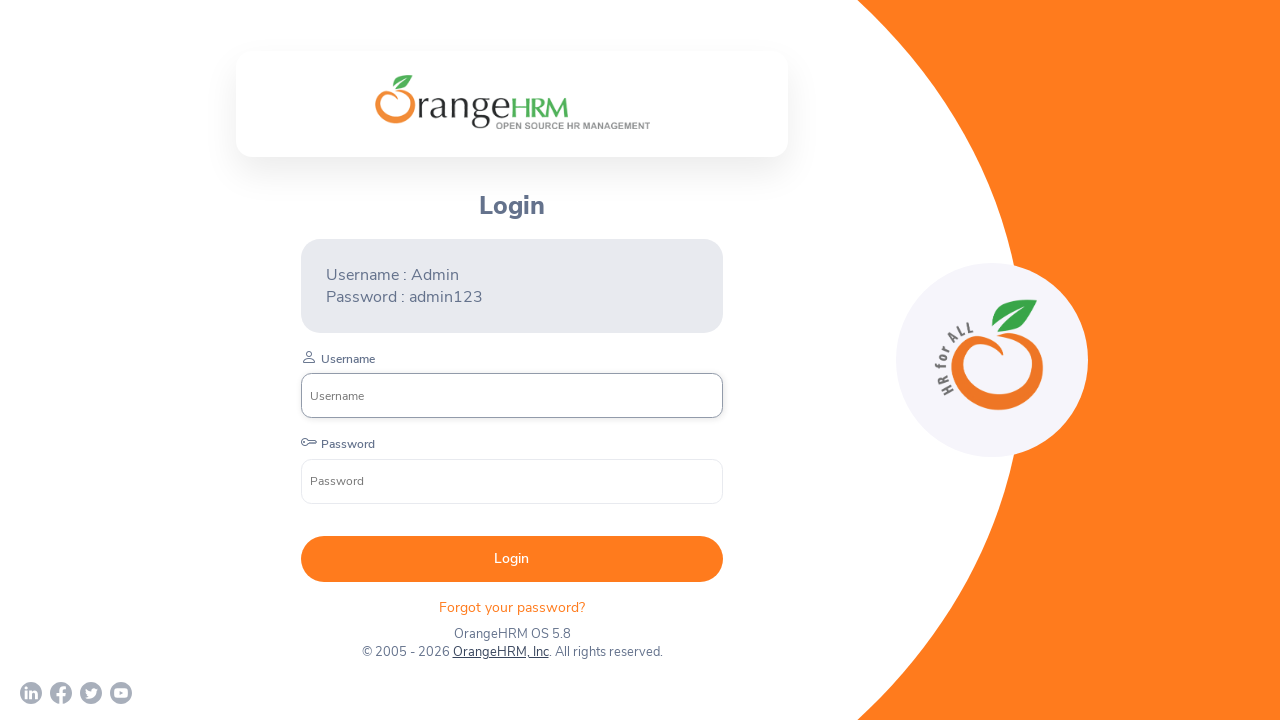

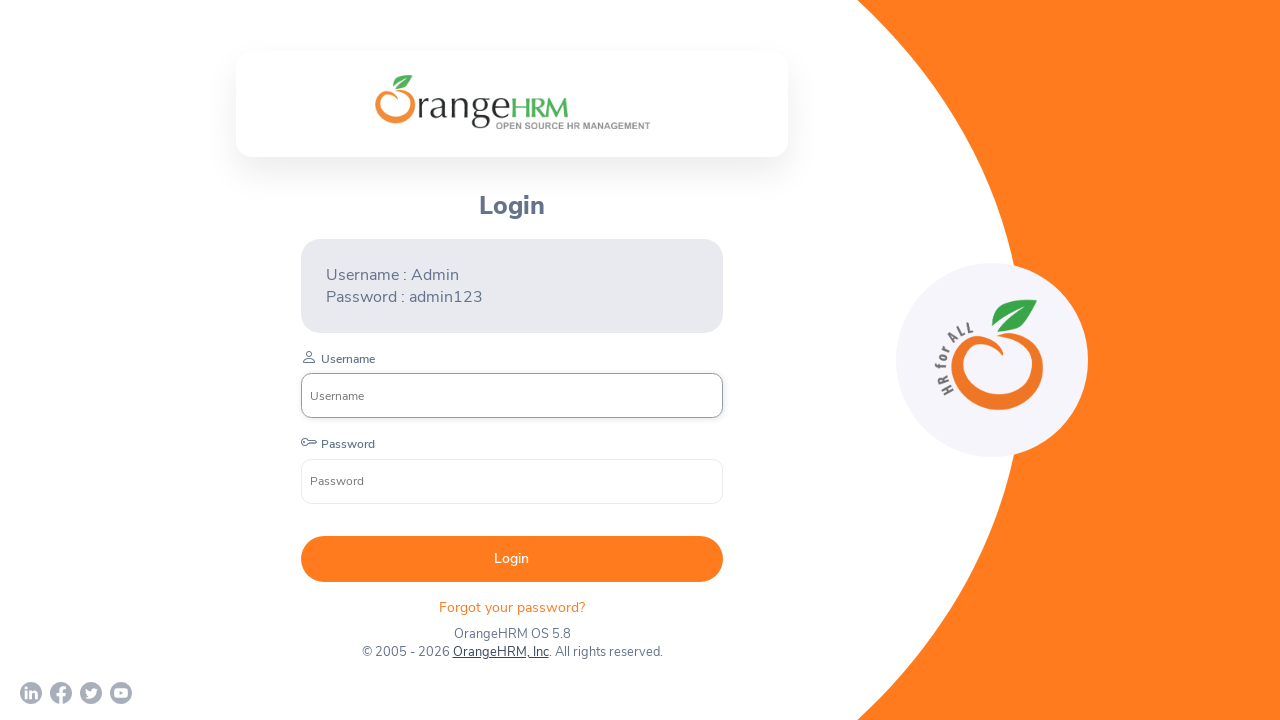